Tests navigation to the Upload and Download section on DemoQA by clicking on Elements card, then navigating to the Upload and Download submenu.

Starting URL: https://demoqa.com/

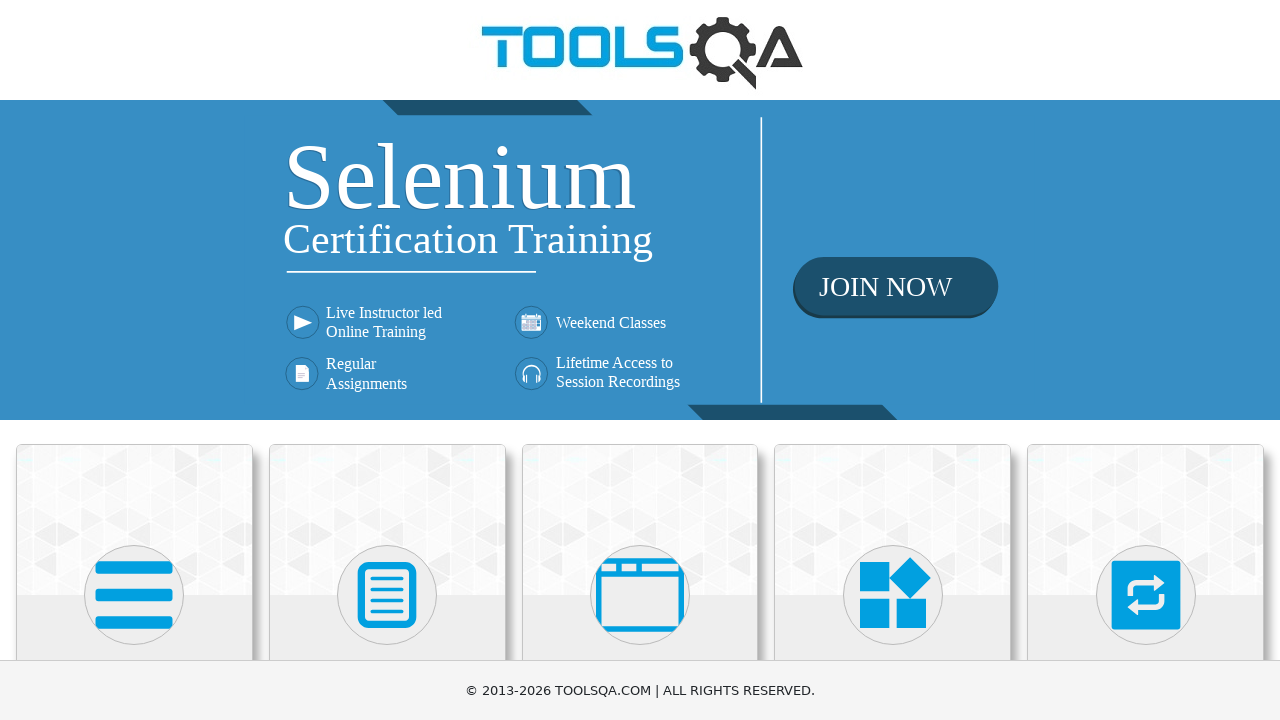

Scrolled down 400px to view Elements card
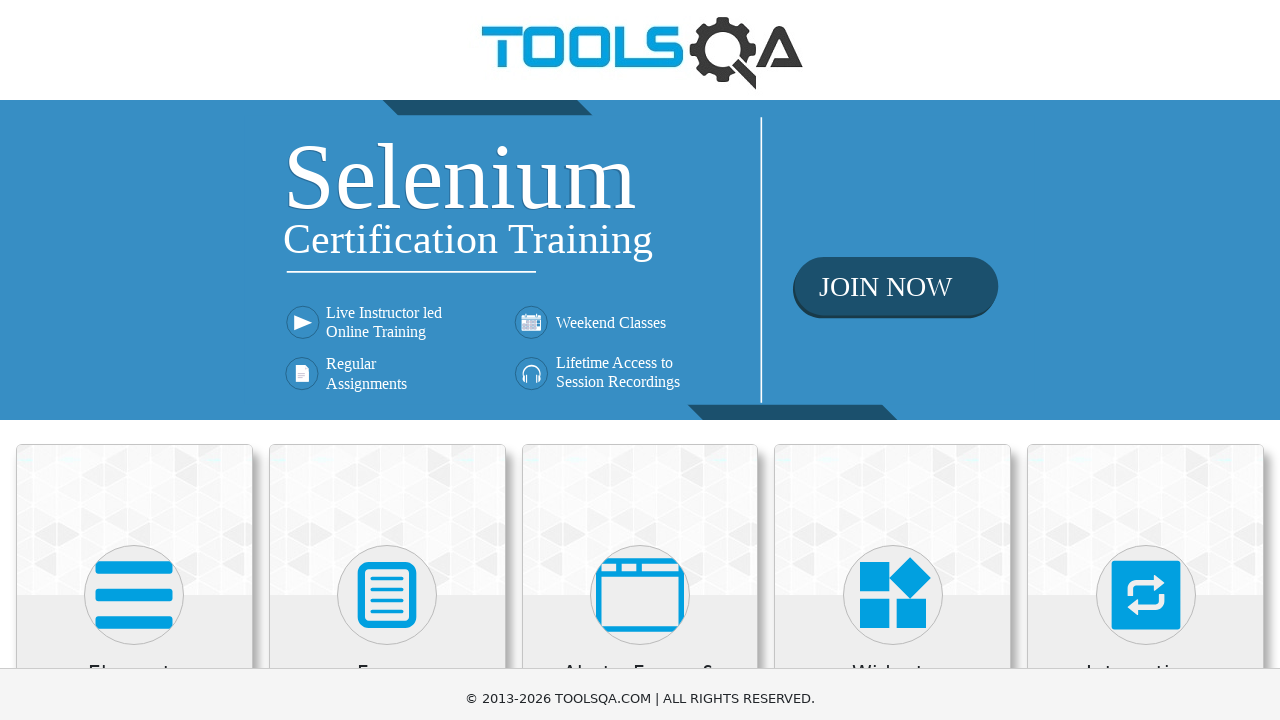

Clicked on Elements card at (134, 273) on xpath=//h5[text()='Elements']
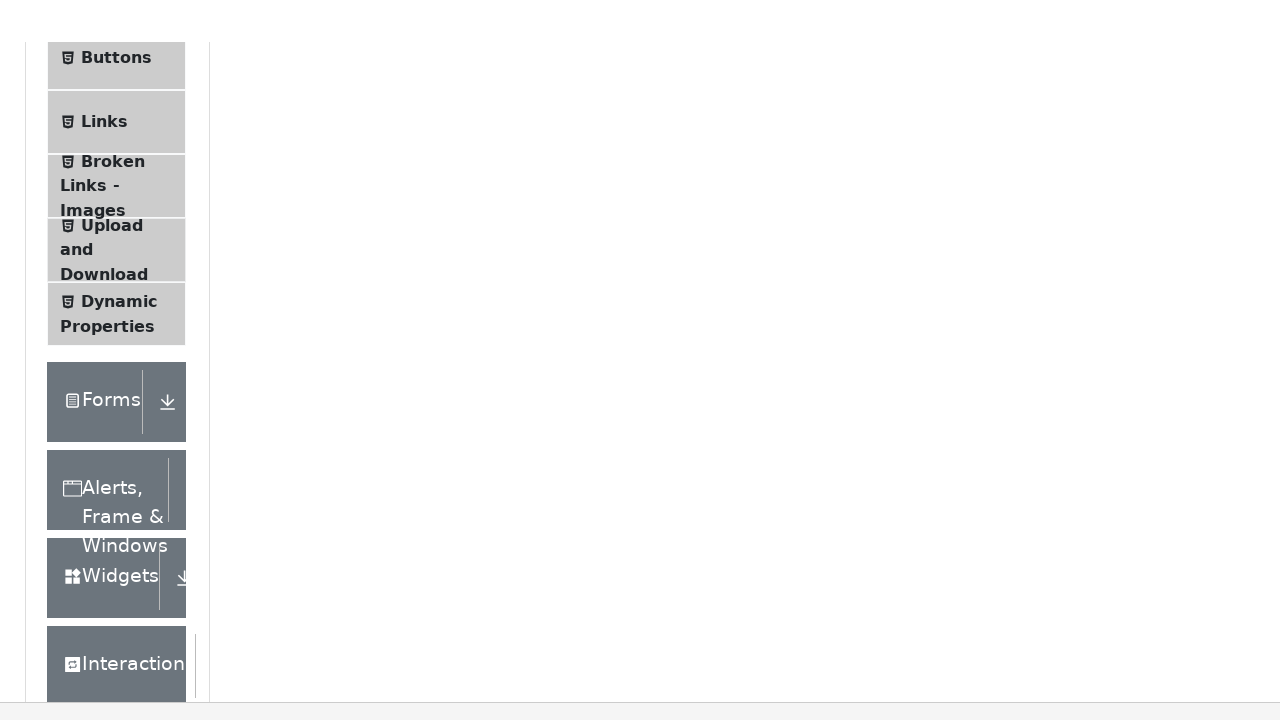

Scrolled down 400px in the sidebar to reveal more menu options
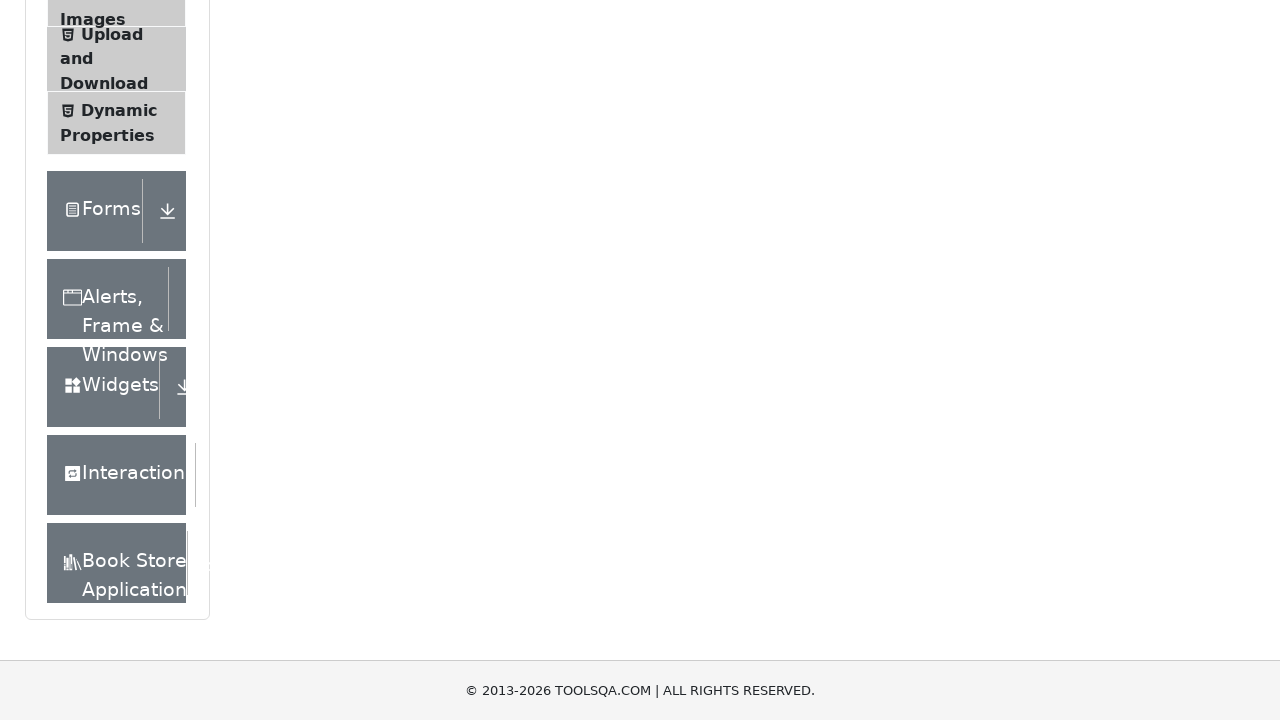

Clicked on Upload and Download submenu at (112, 34) on xpath=//span[text()='Upload and Download']
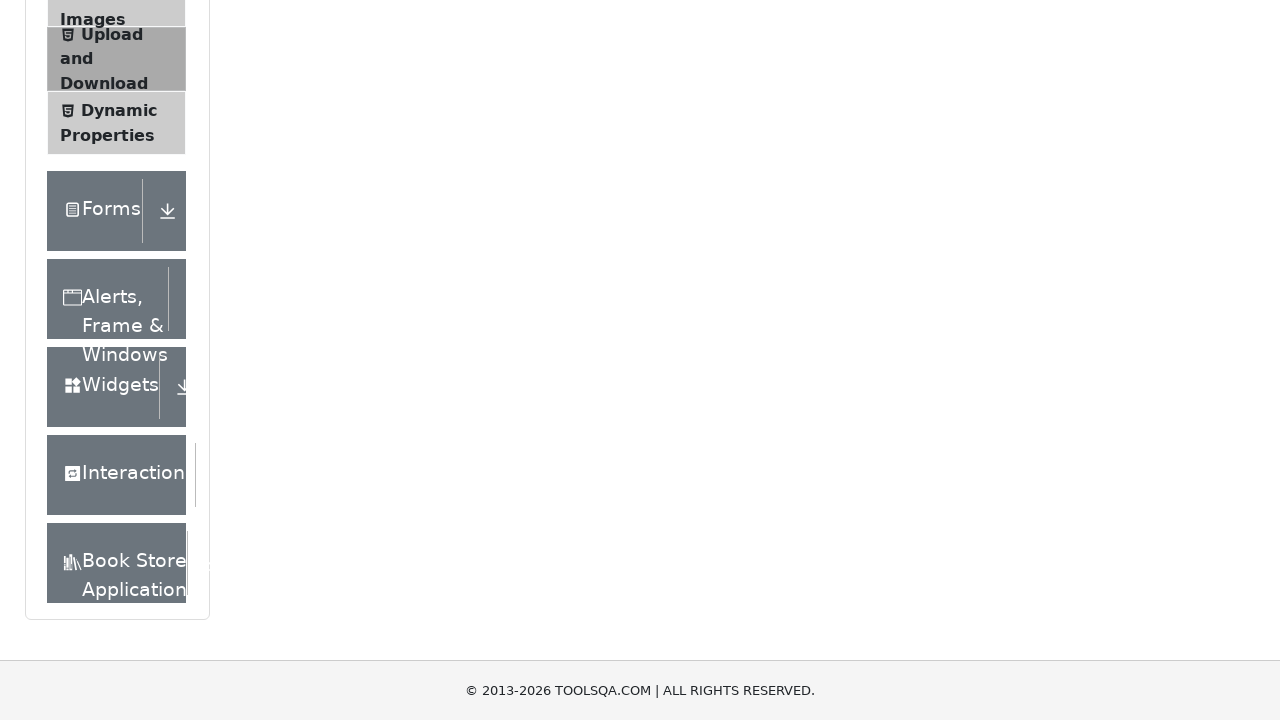

Upload and Download page loaded successfully
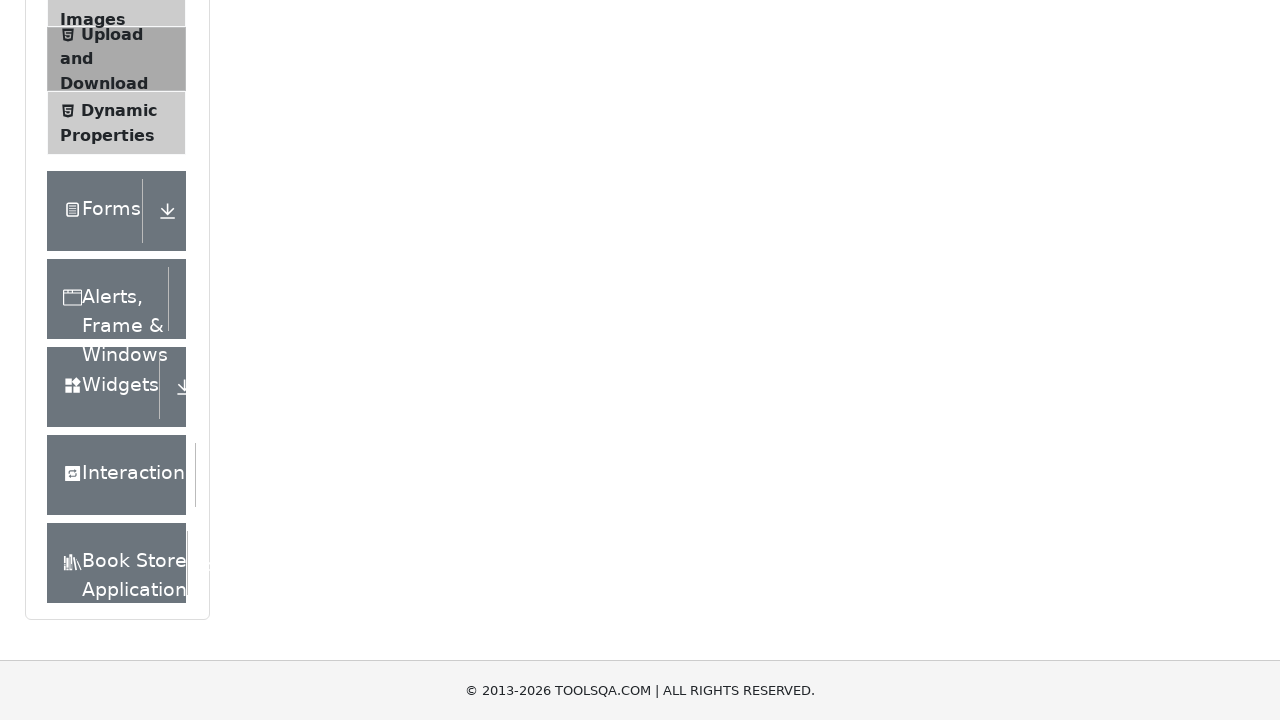

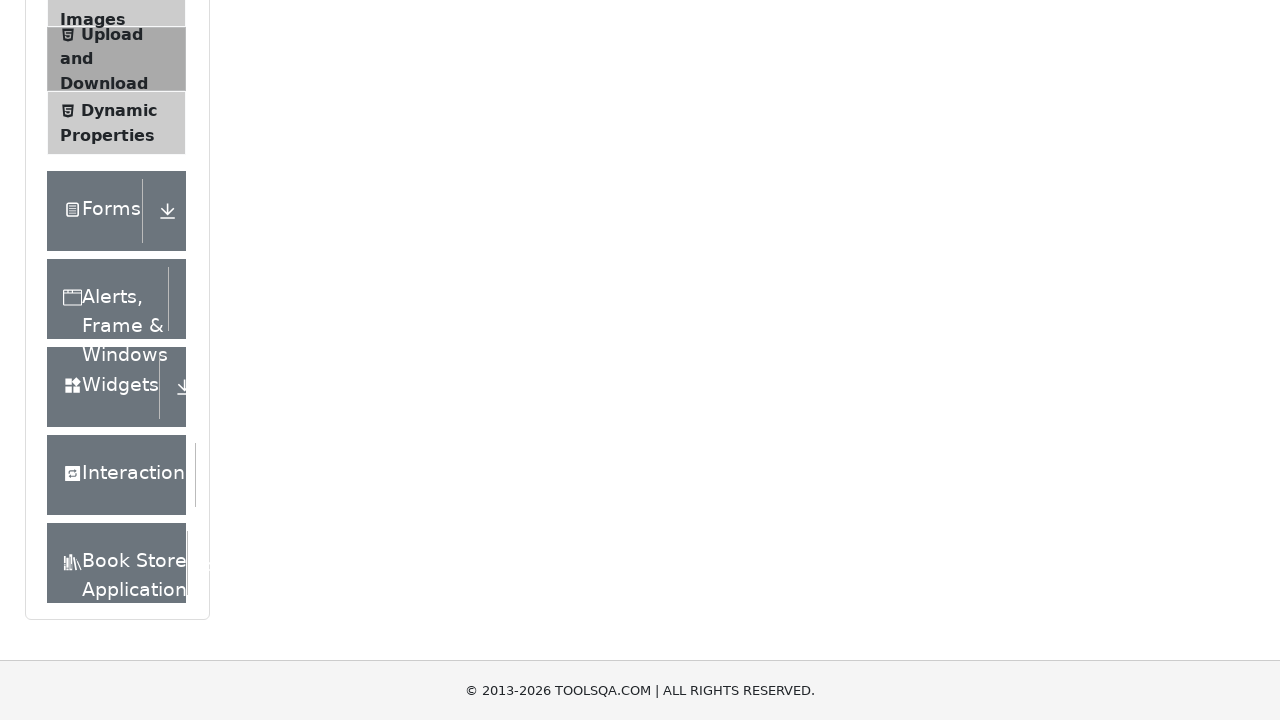